Fills out a dummy ticket form by entering passenger name and selecting birth date from a date picker

Starting URL: https://www.dummyticket.com/dummy-ticket-for-visa-application/

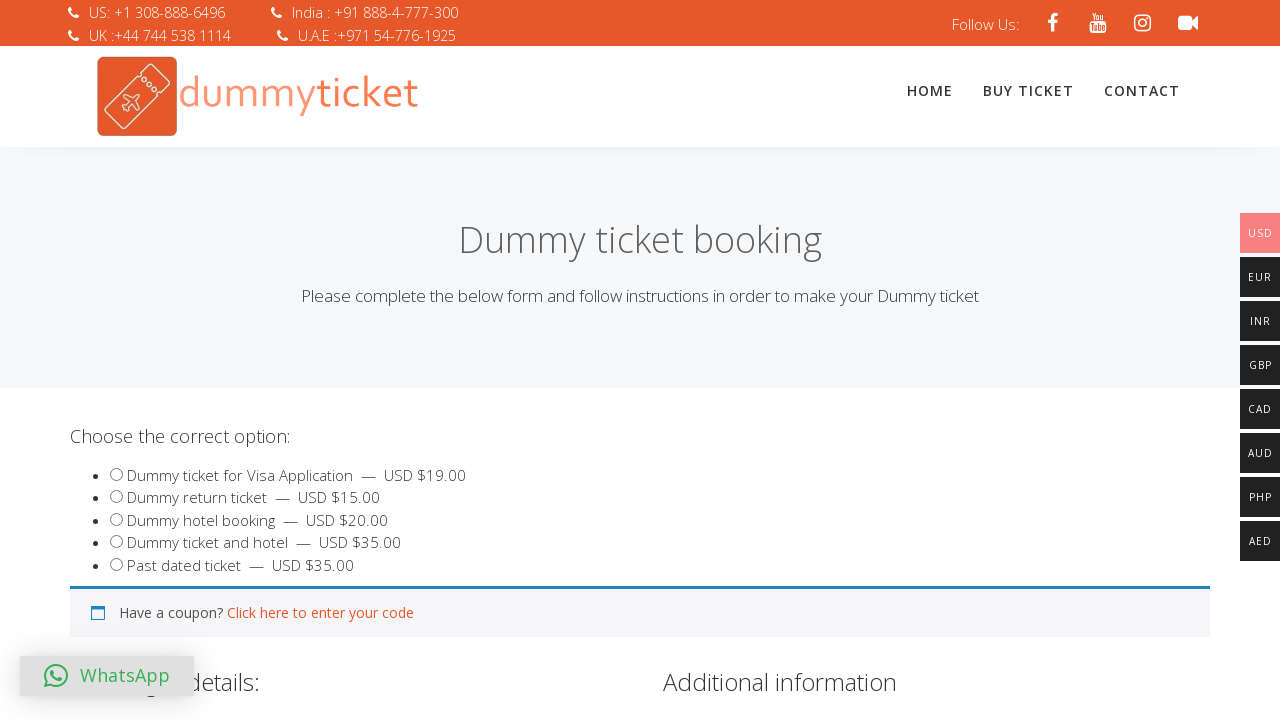

Filled first name field with 'Mahendra Singh' on #travname
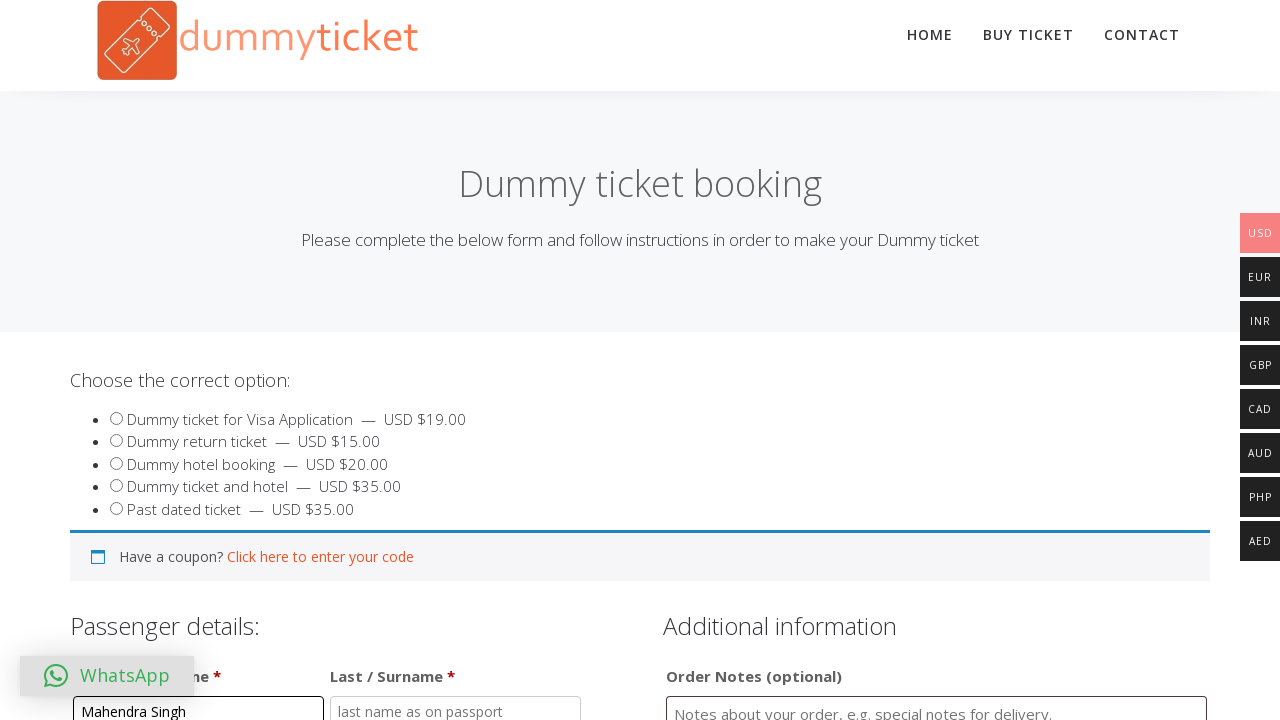

Filled last name field with 'Dhoni' on #travlastname
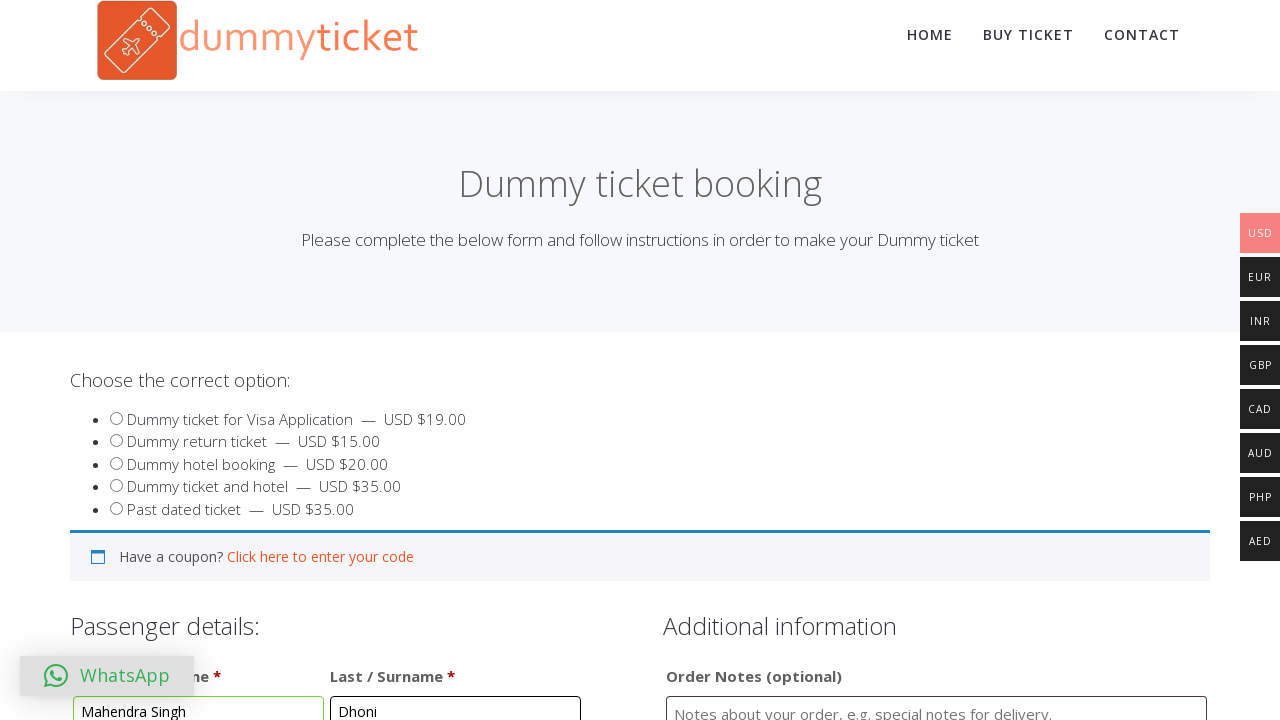

Clicked date of birth field to open date picker at (344, 360) on #dob
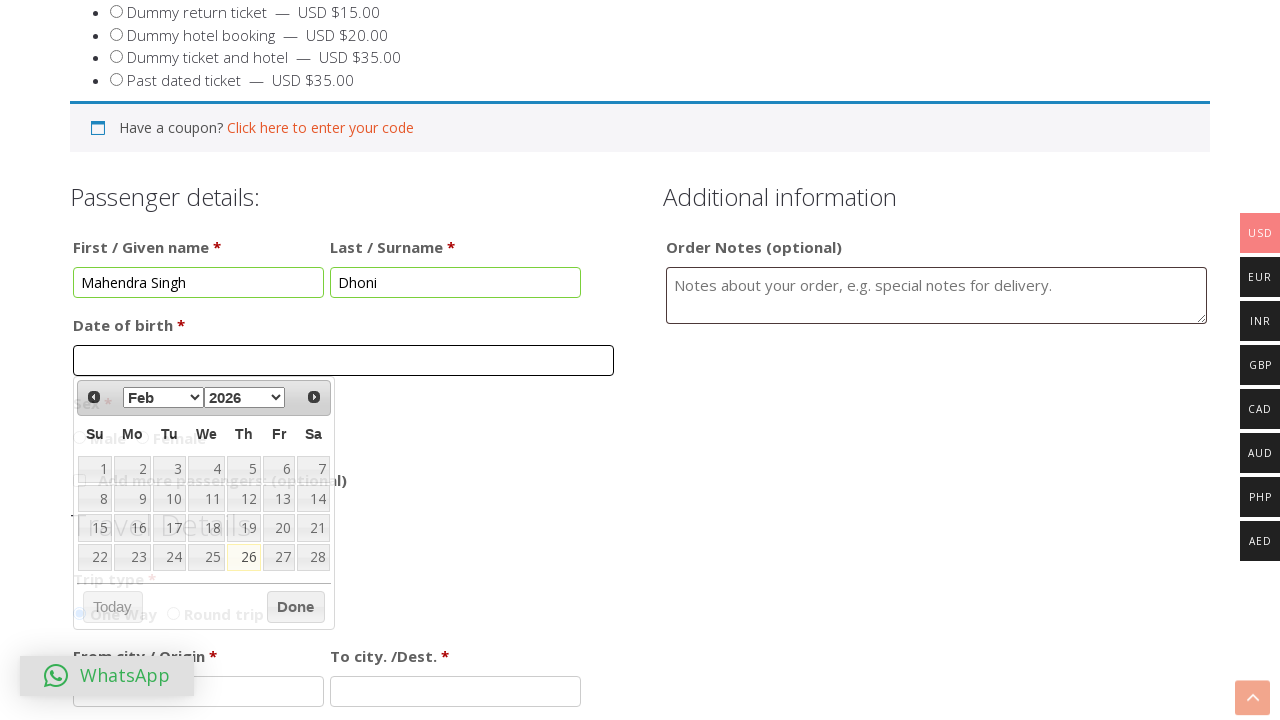

Selected April from month dropdown on .ui-datepicker-month
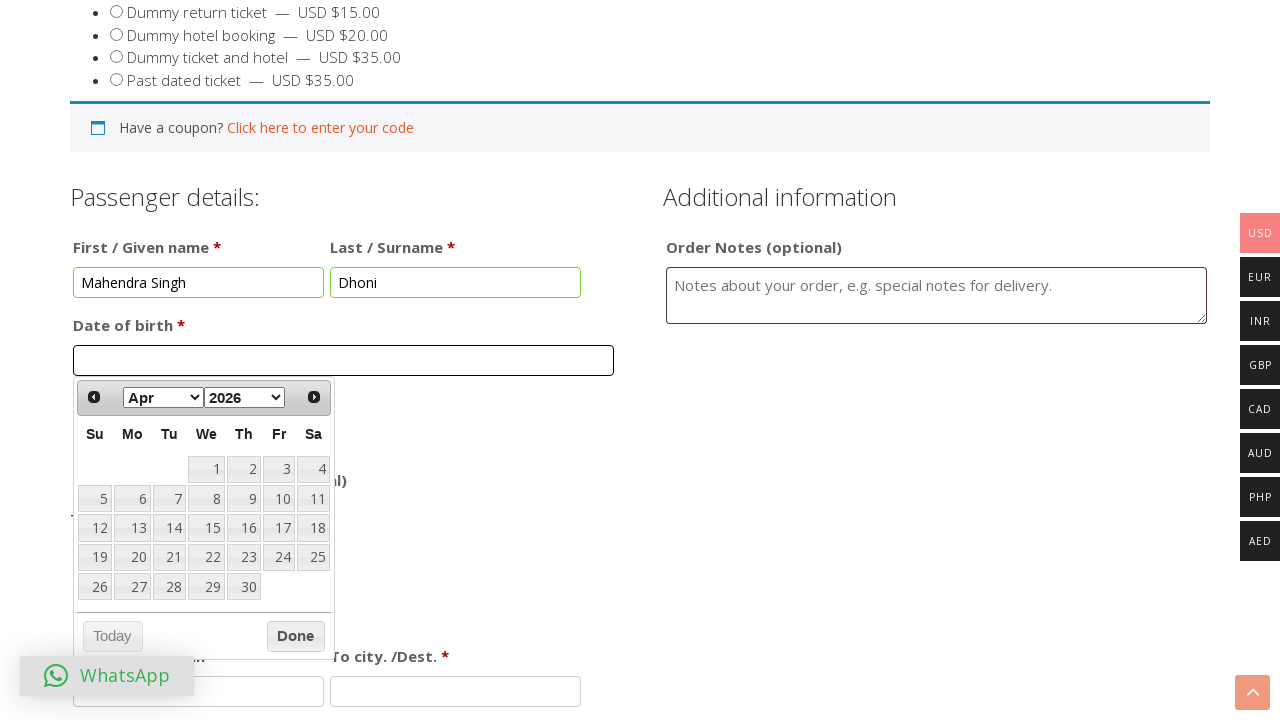

Selected 2020 from year dropdown on .ui-datepicker-year
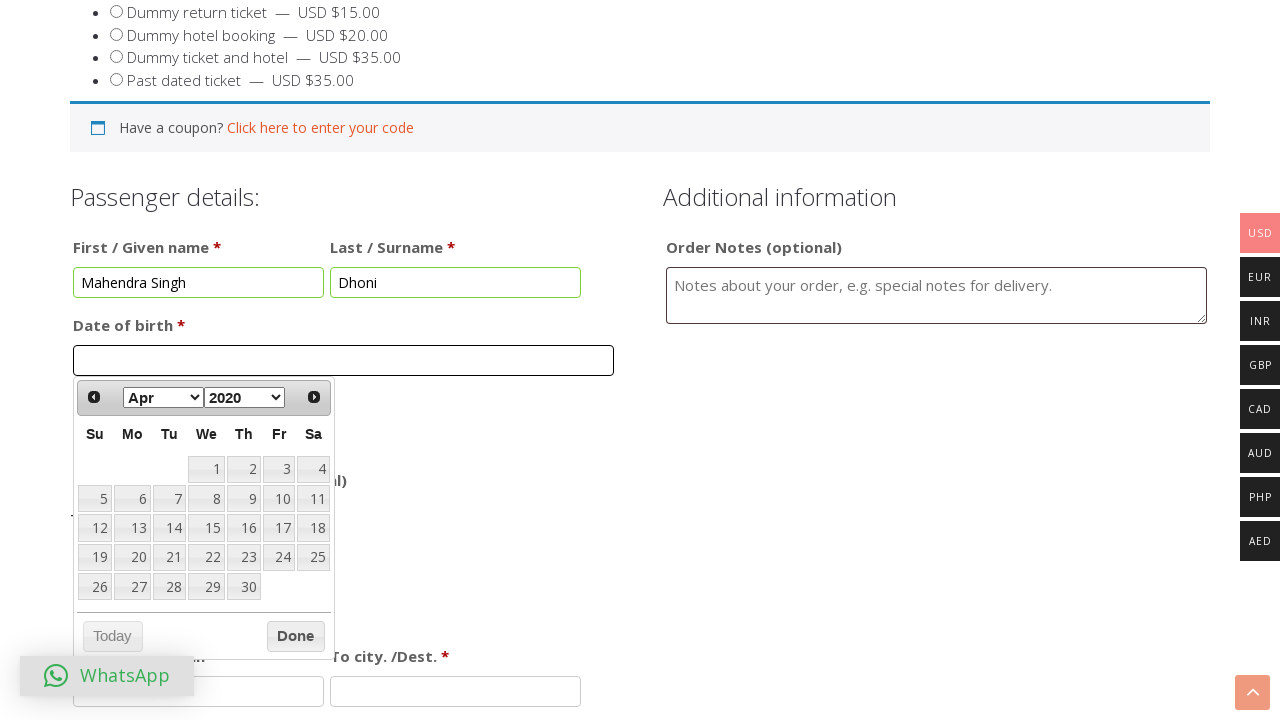

Selected 16th day from date picker at (244, 528) on xpath=//td[@data-handler='selectDay']/a[text()='16']
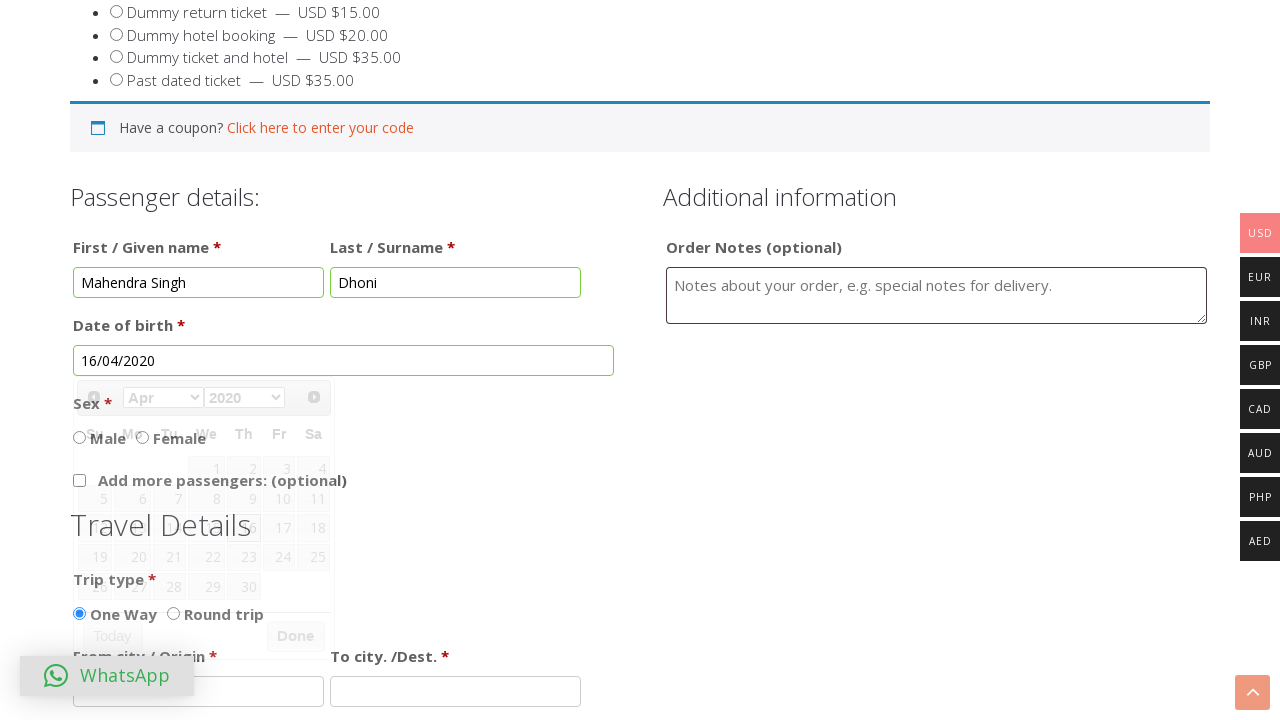

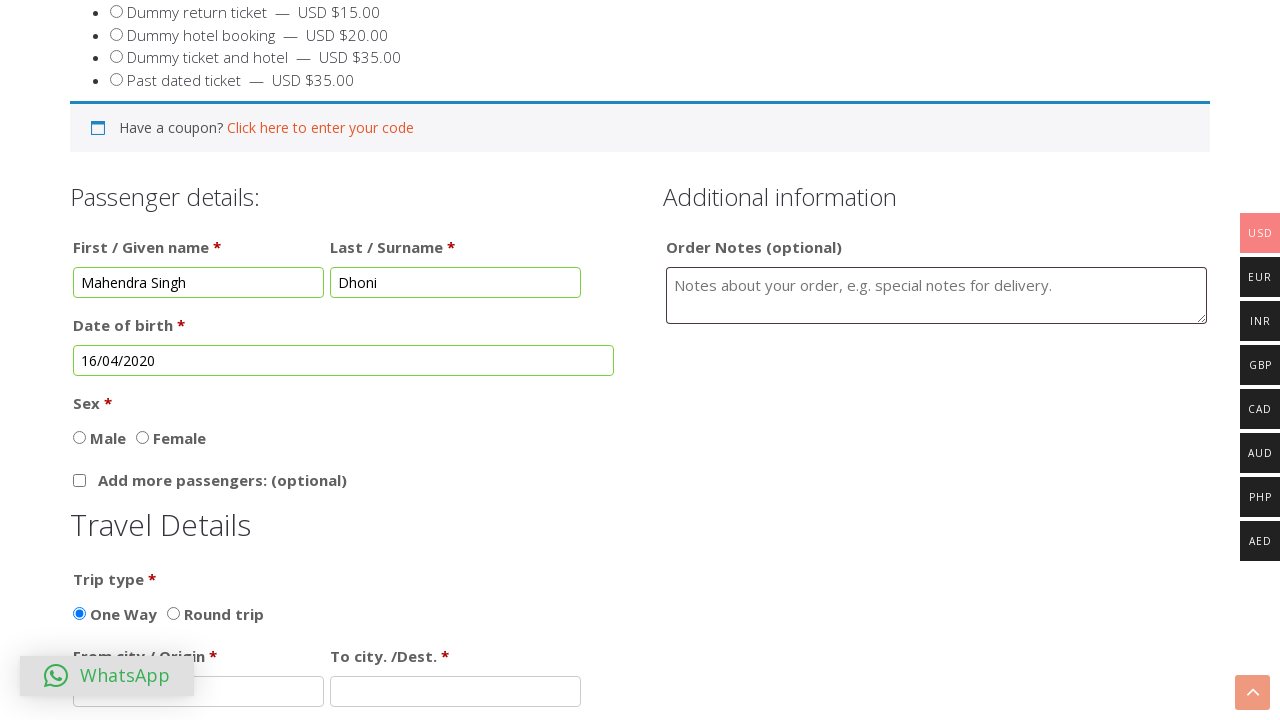